Tests navigation between menu items on 99 Bottles of Beer website, clicking Browse Languages then returning to Start page and verifying the welcome message

Starting URL: http://www.99-bottles-of-beer.net/

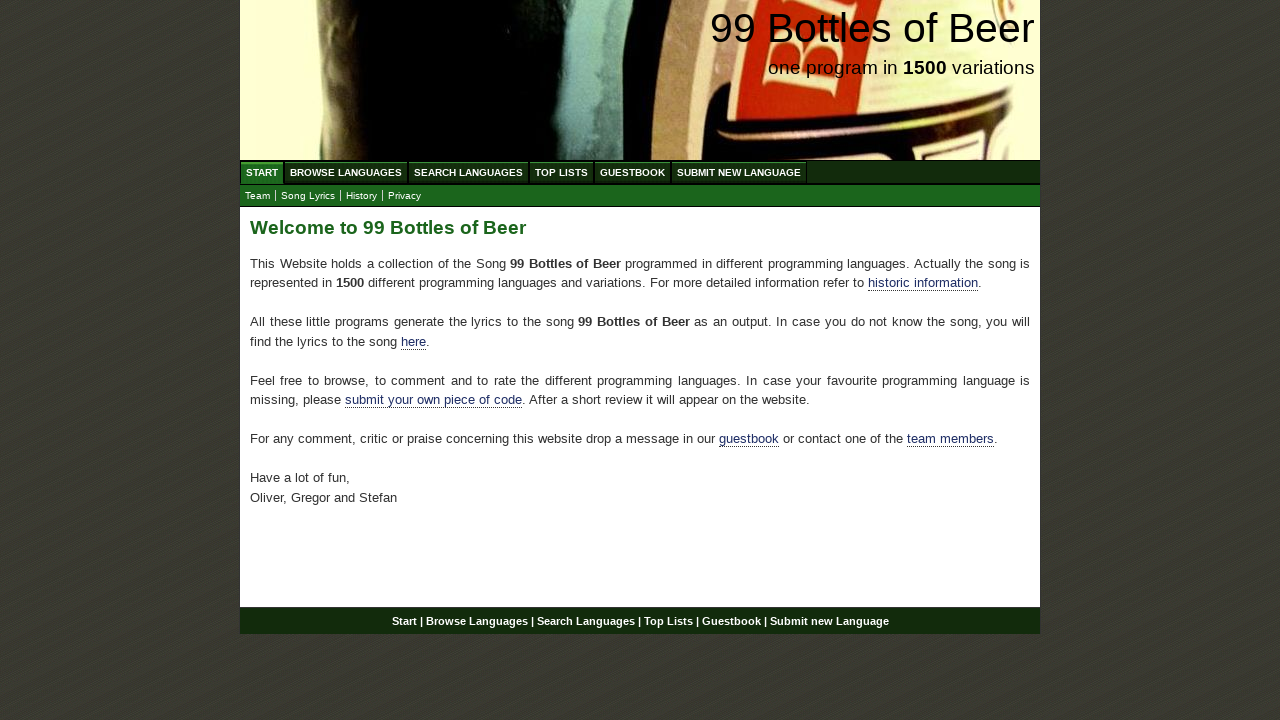

Clicked Browse Languages menu item at (346, 172) on xpath=//body/div[@id='wrap']/div[@id='navigation']/ul[@id='menu']/li/a[@href='/a
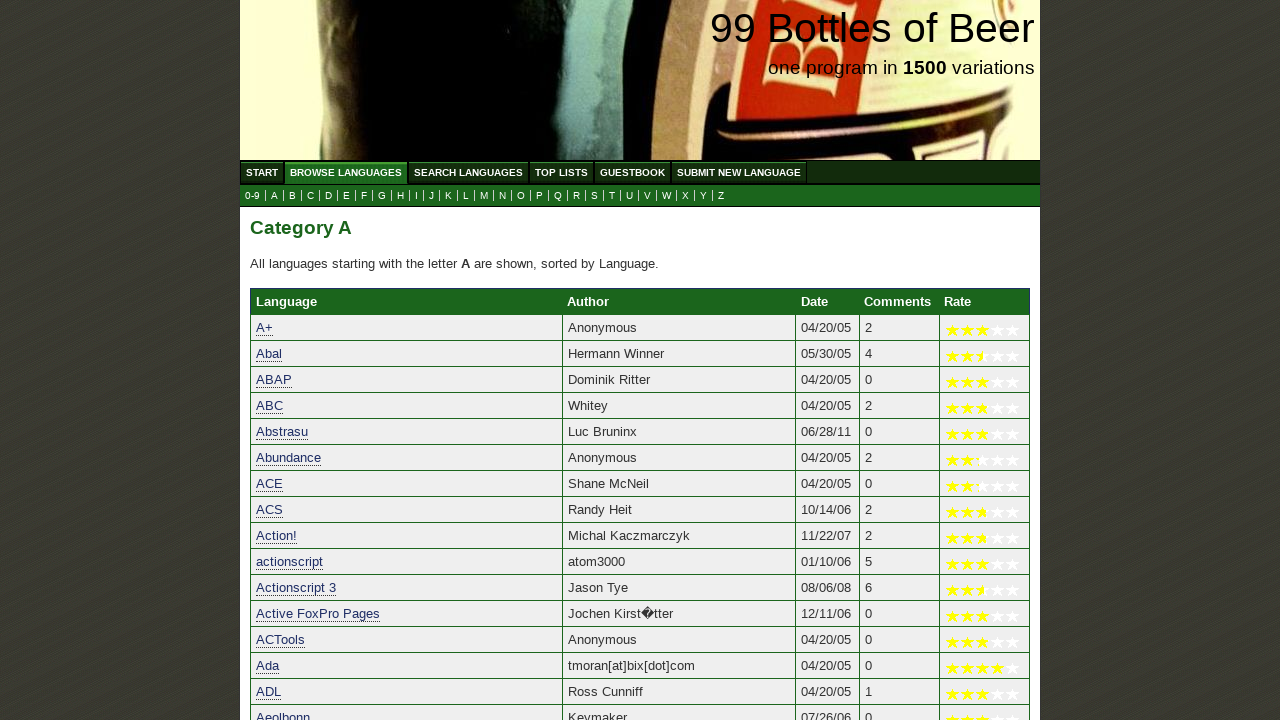

Browse Languages page loaded successfully
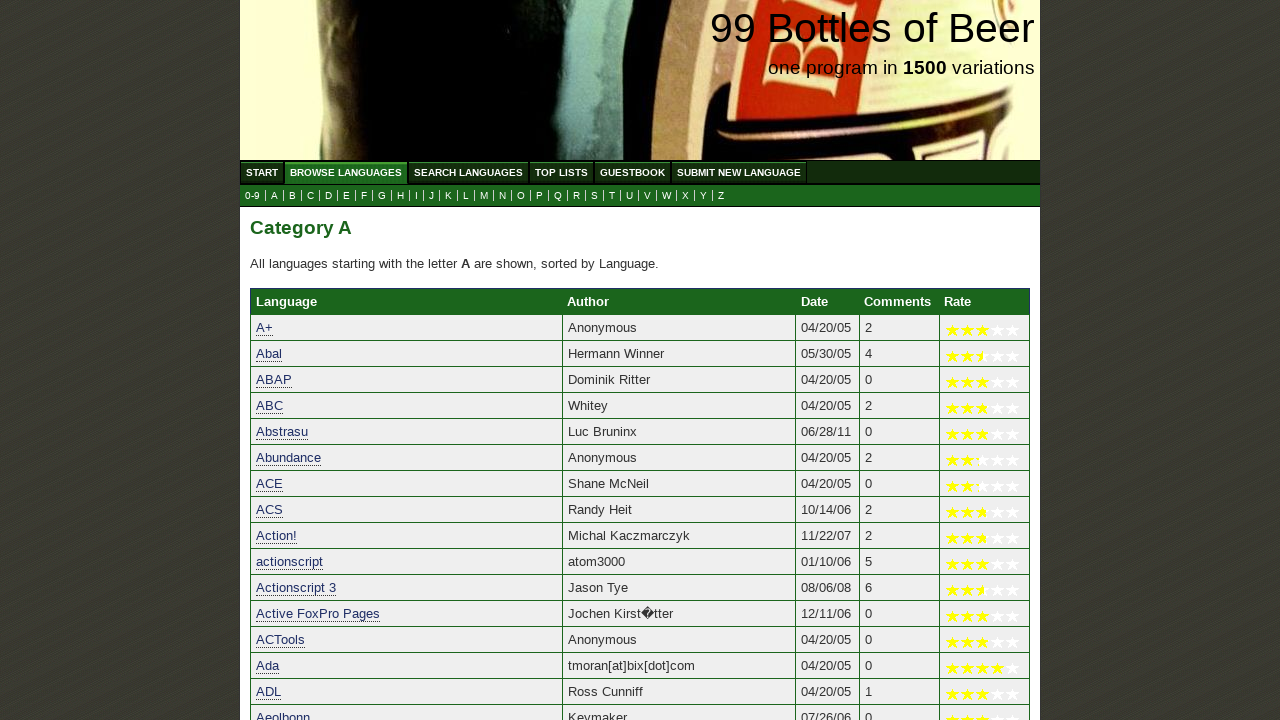

Clicked Start menu item to return to homepage at (262, 172) on xpath=//body/div[@id='wrap']/div[@id='navigation']/ul[@id='menu']/li/a[@href='/'
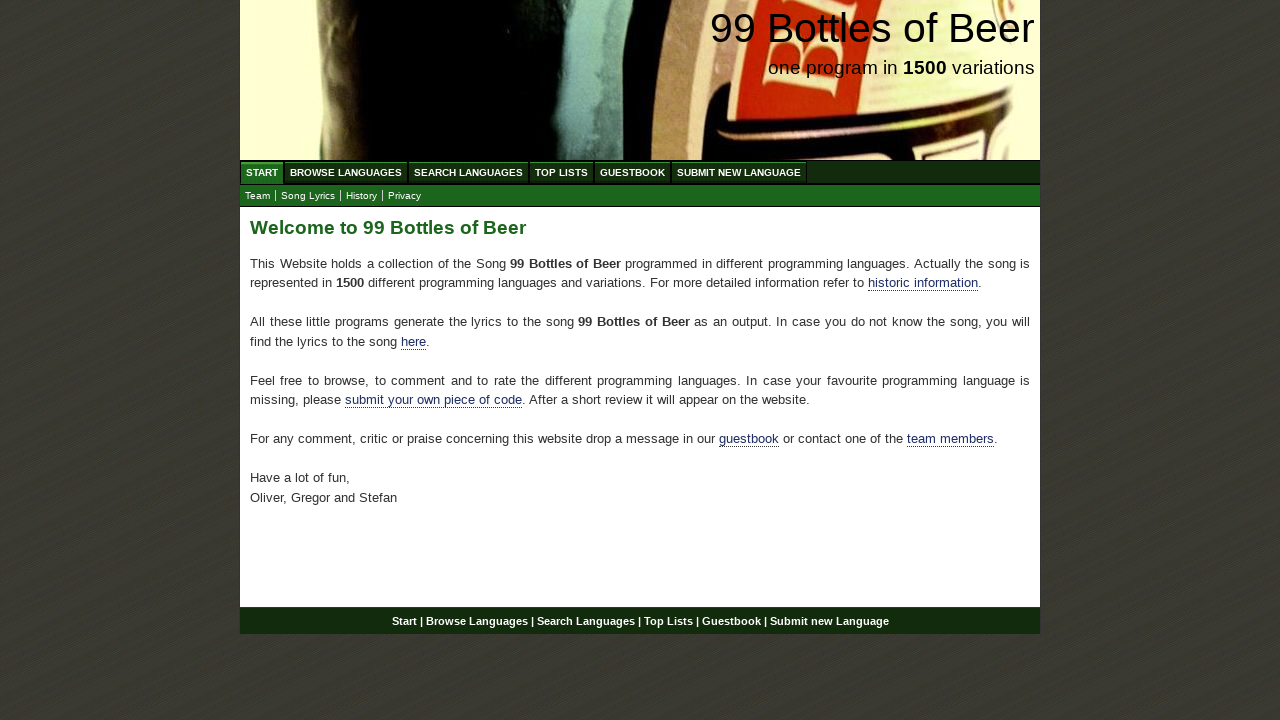

Welcome message h2 element is visible
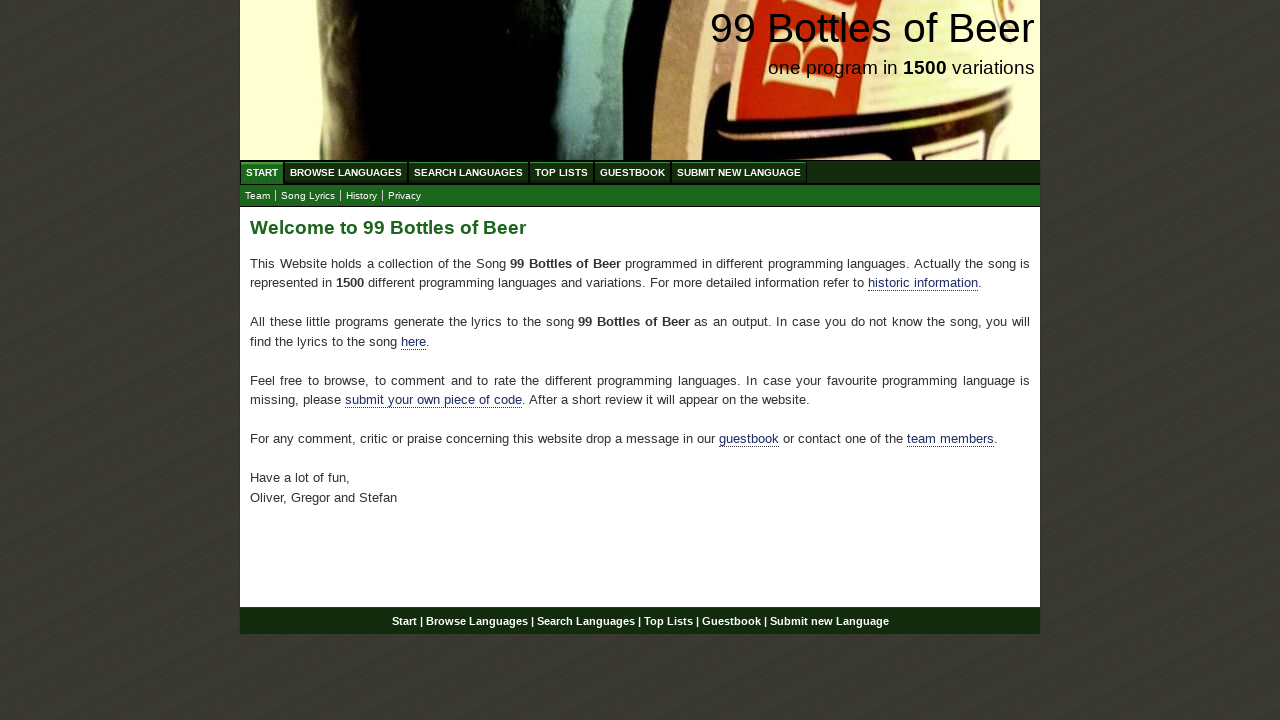

Verified welcome message displays 'Welcome to 99 Bottles of Beer'
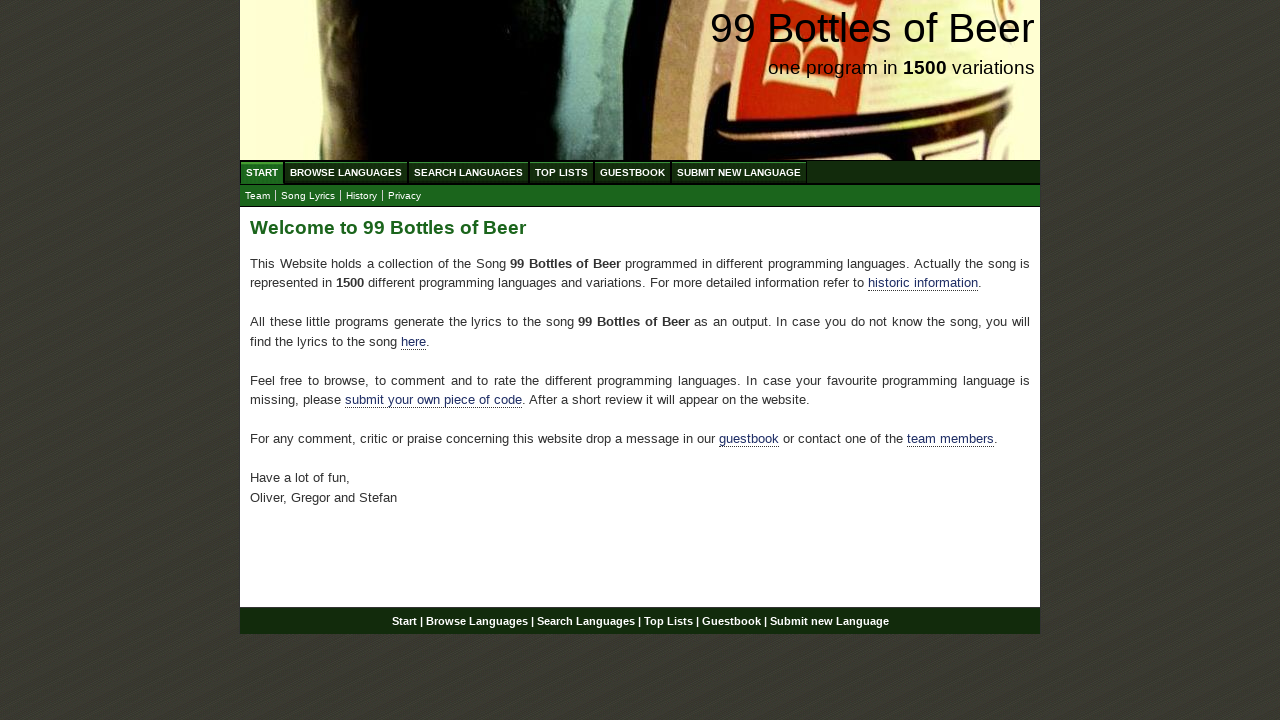

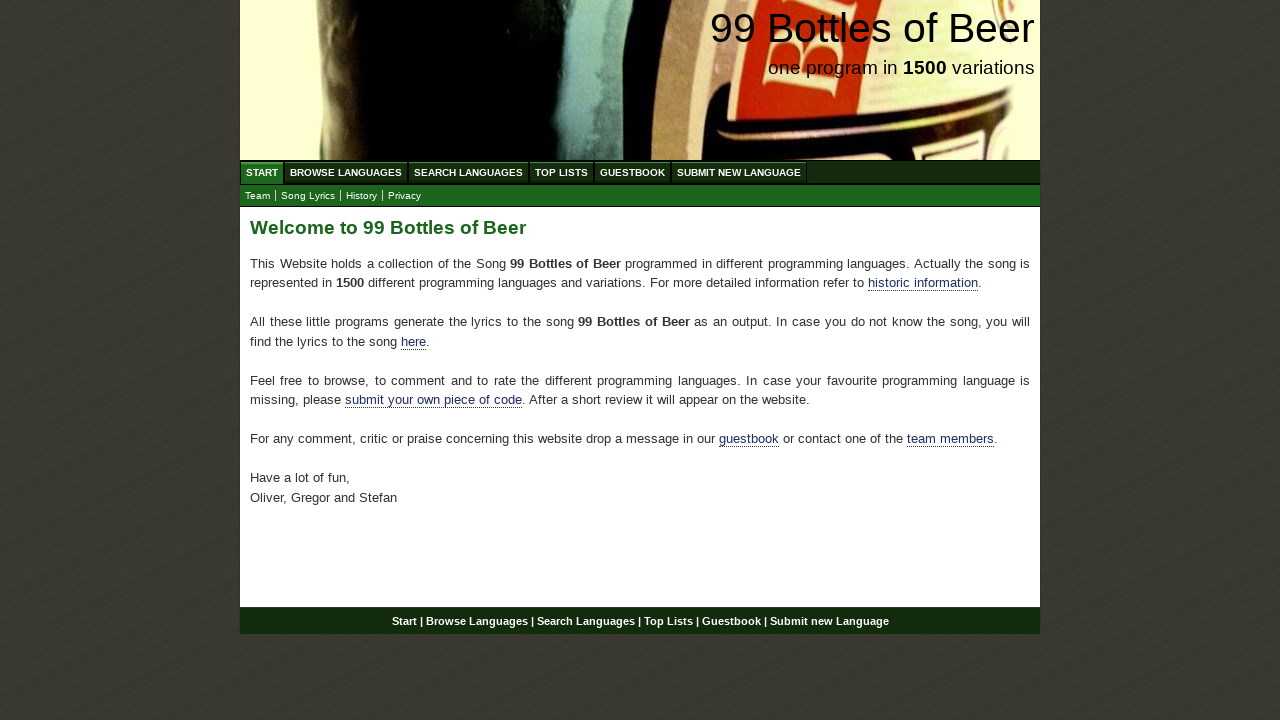